Tests that the complete all checkbox updates state when individual items are completed or cleared

Starting URL: https://demo.playwright.dev/todomvc

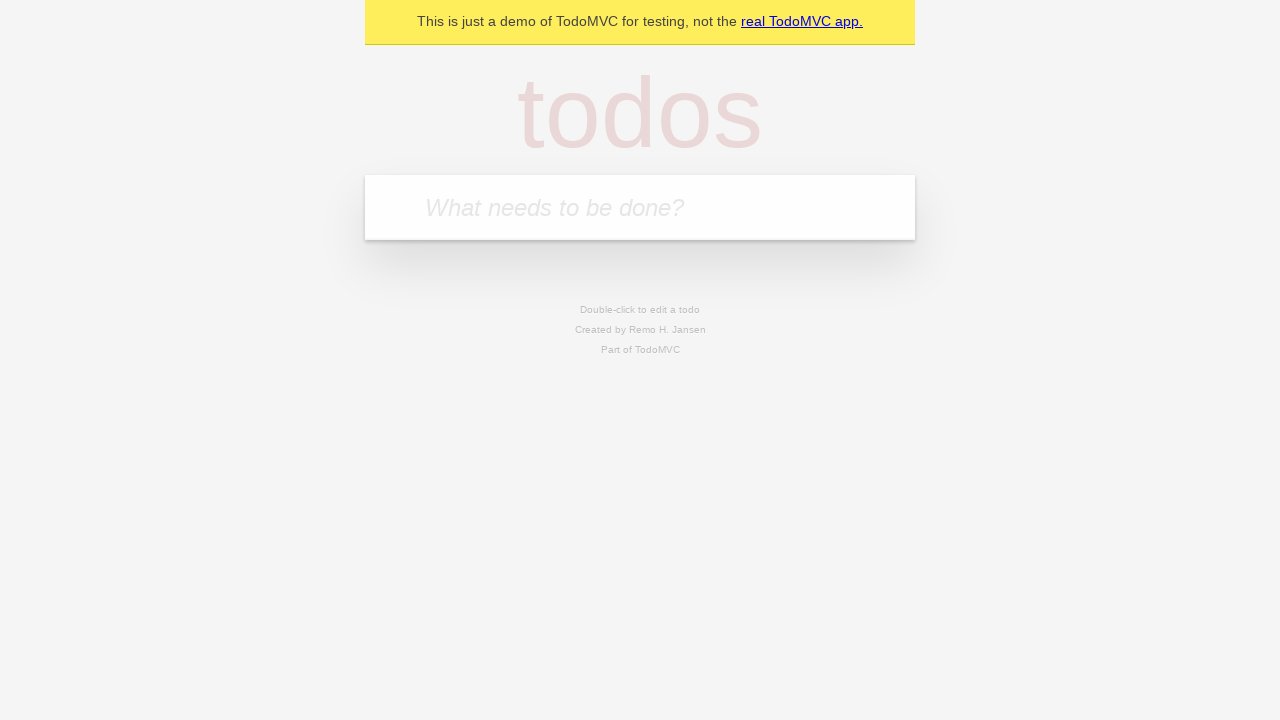

Filled new todo field with 'buy some cheese' on .new-todo
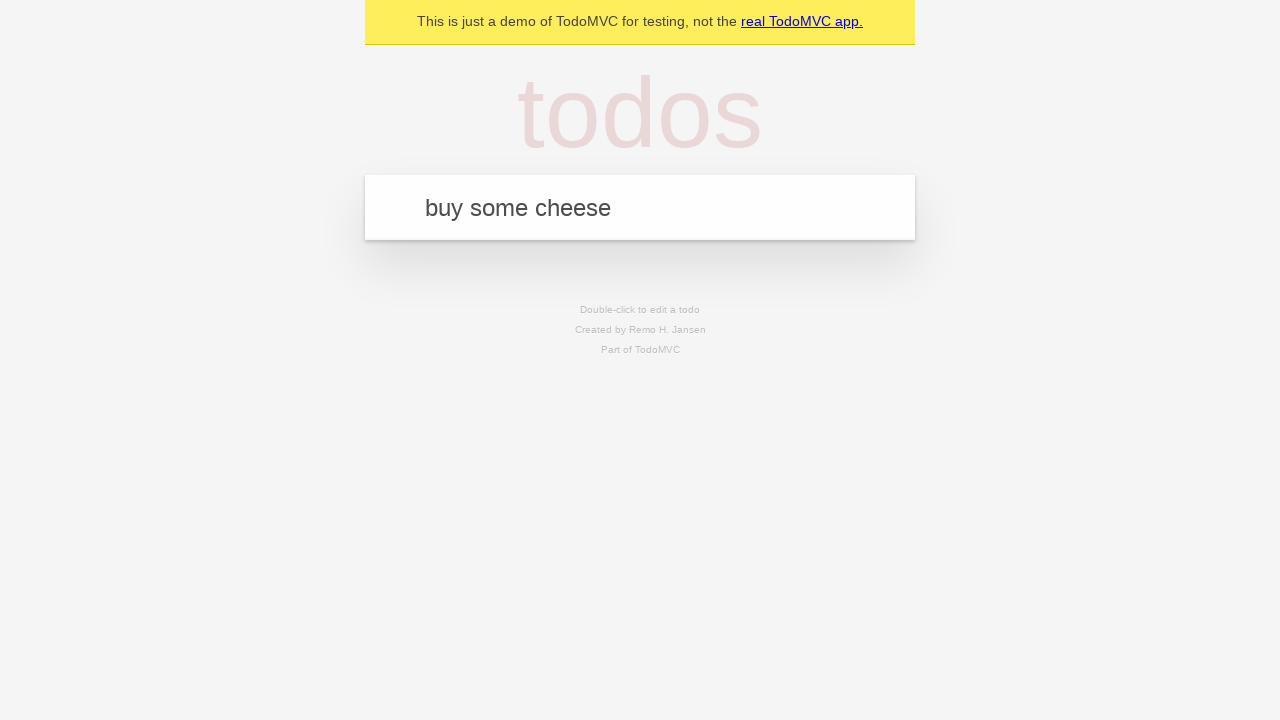

Pressed Enter to add first todo on .new-todo
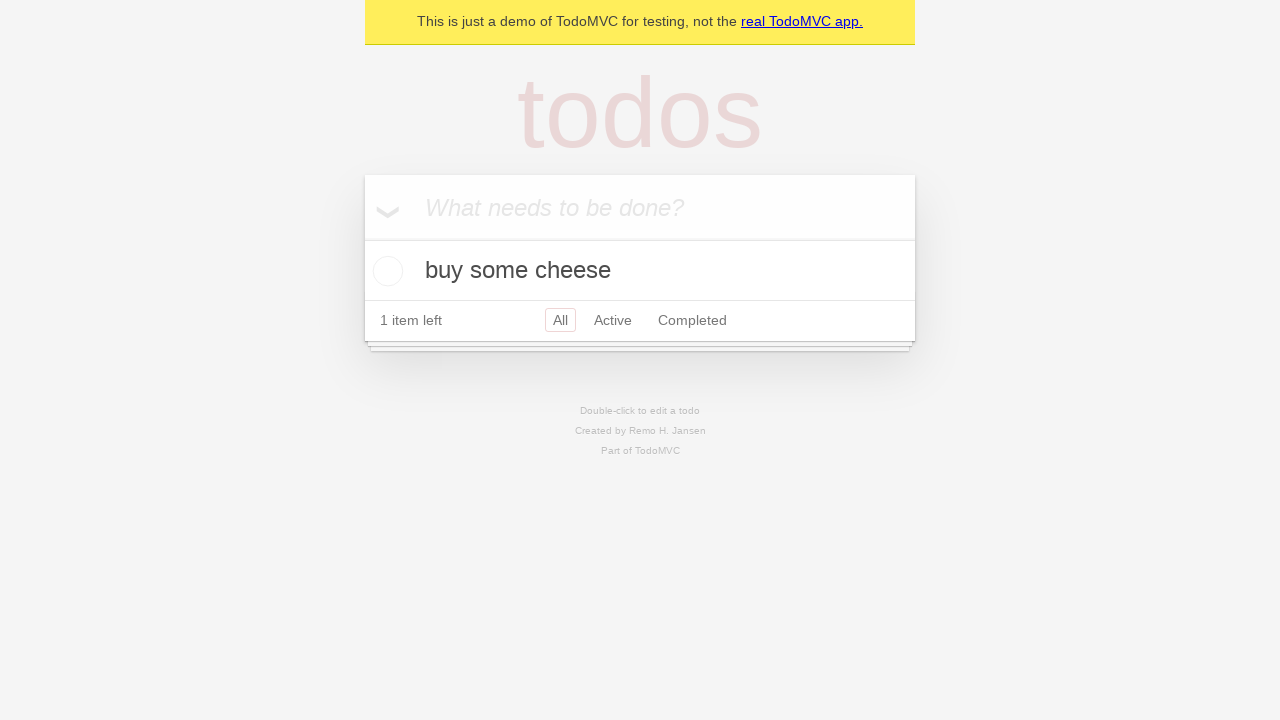

Filled new todo field with 'feed the cat' on .new-todo
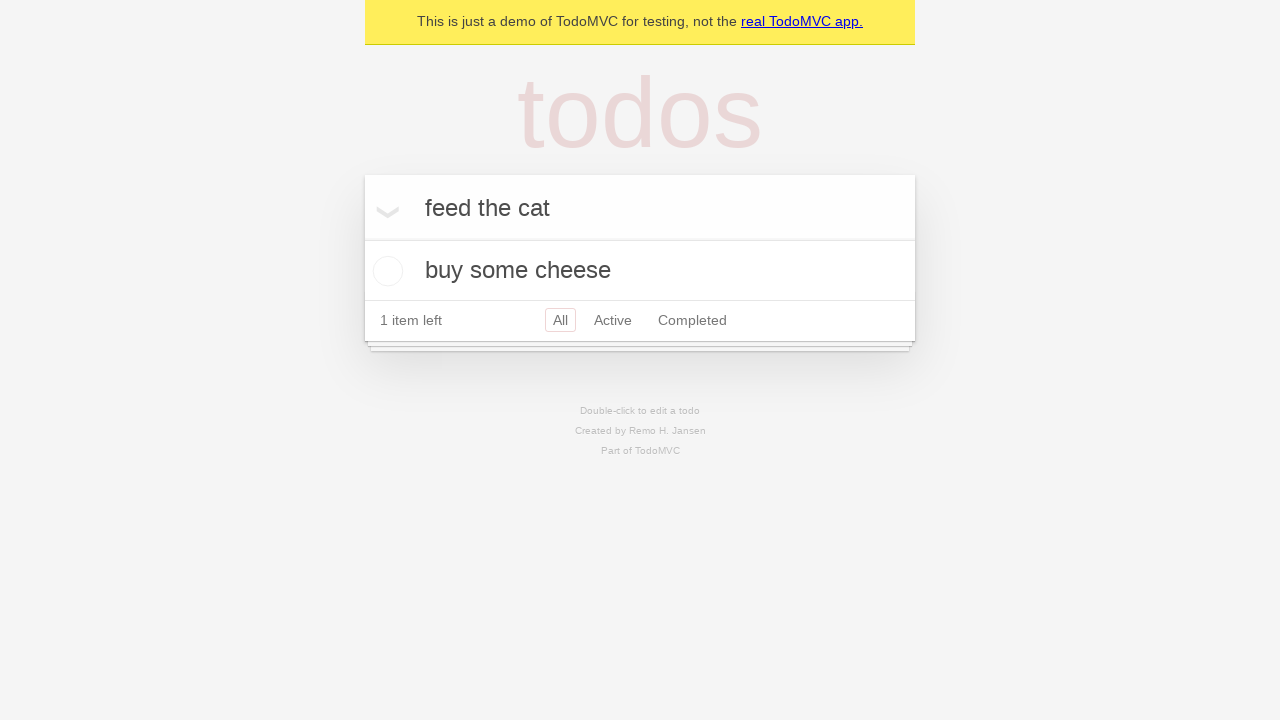

Pressed Enter to add second todo on .new-todo
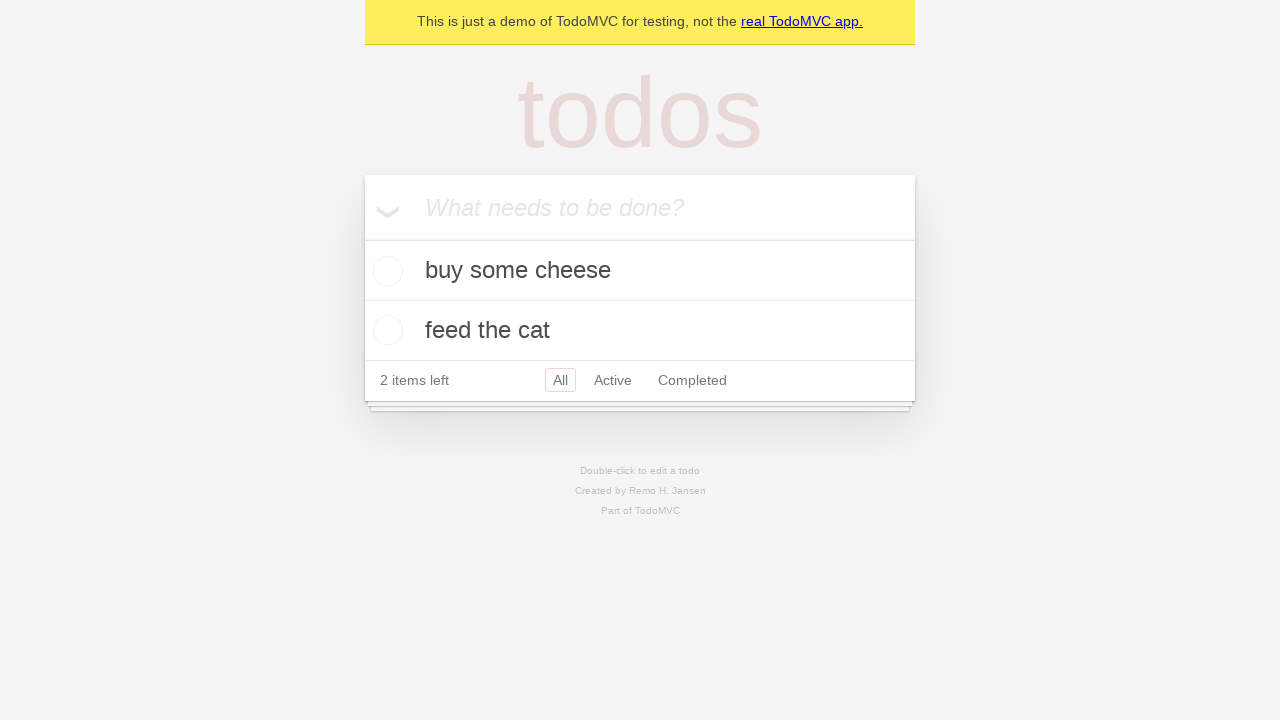

Filled new todo field with 'book a doctors appointment' on .new-todo
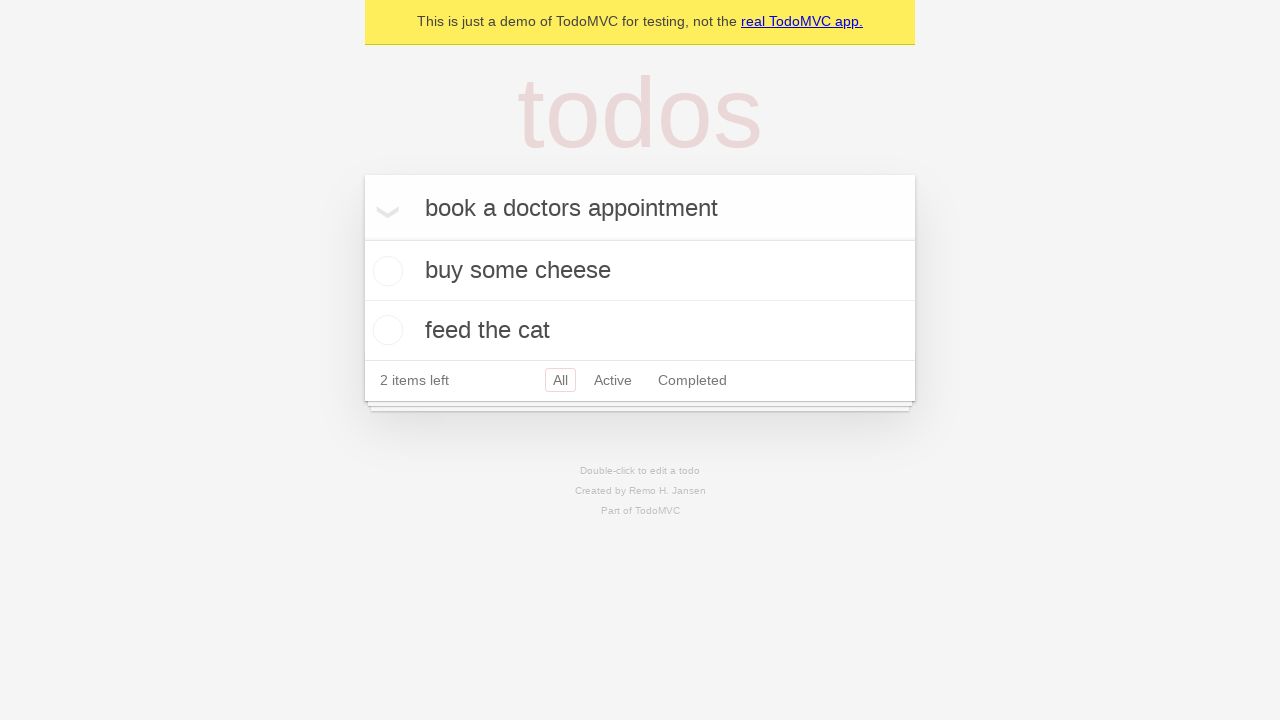

Pressed Enter to add third todo on .new-todo
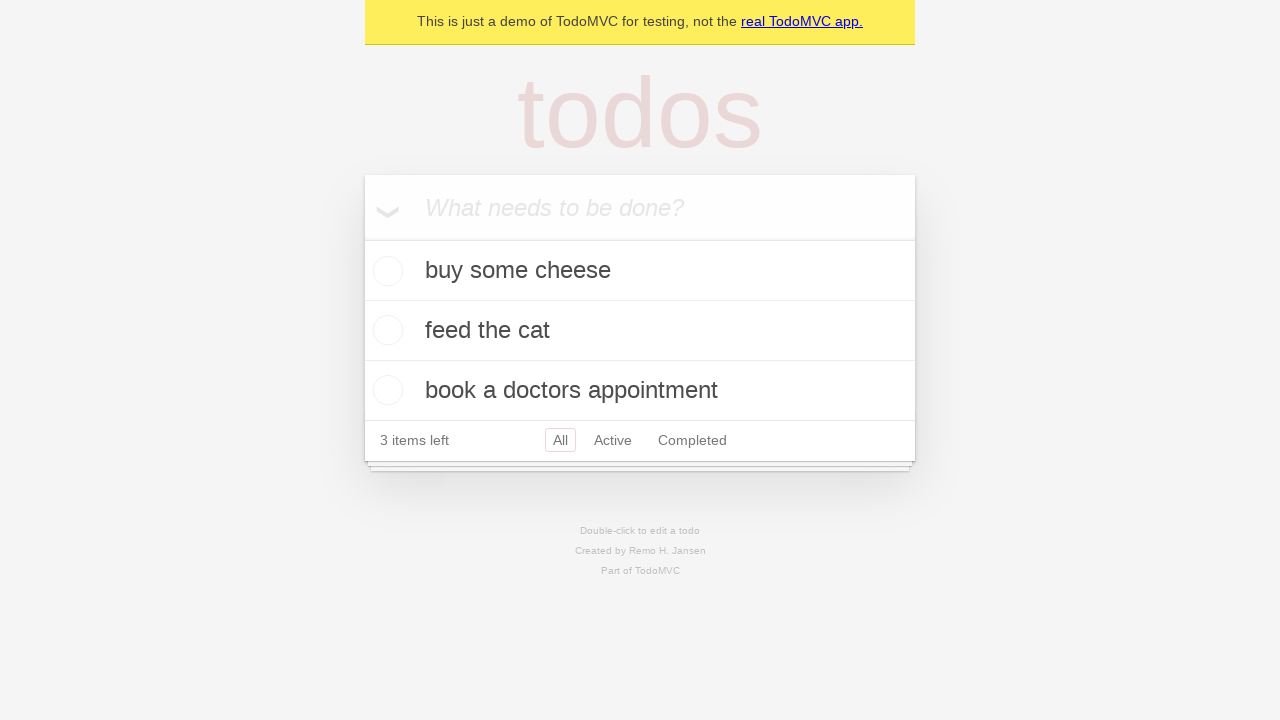

Checked the complete all checkbox to mark all todos as complete at (362, 238) on .toggle-all
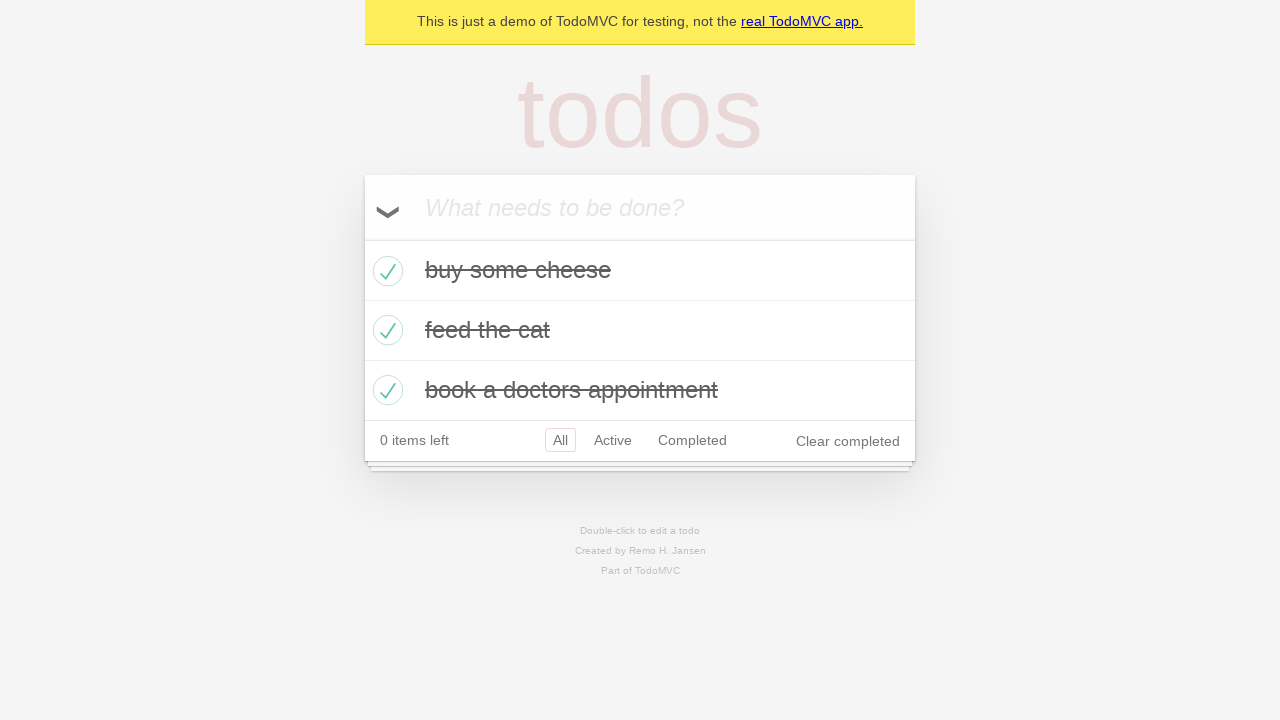

Located the first todo item in the list
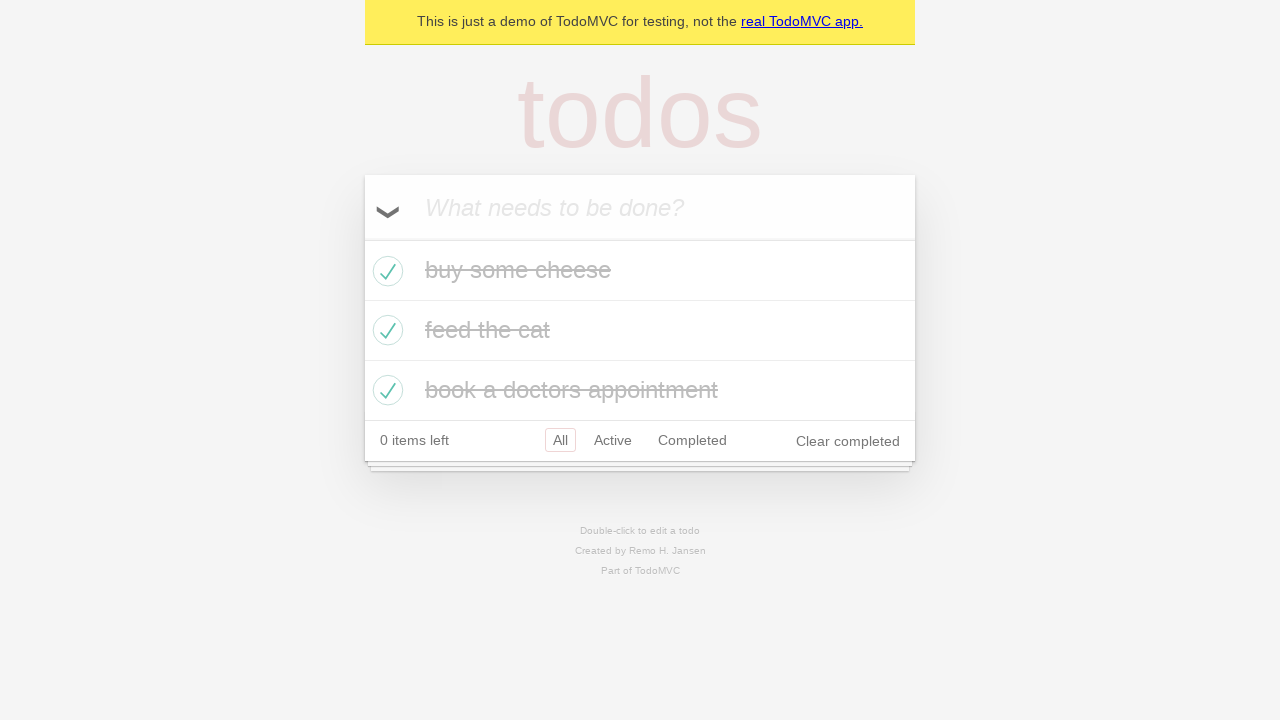

Unchecked the first todo to mark it as incomplete at (385, 271) on .todo-list li >> nth=0 >> .toggle
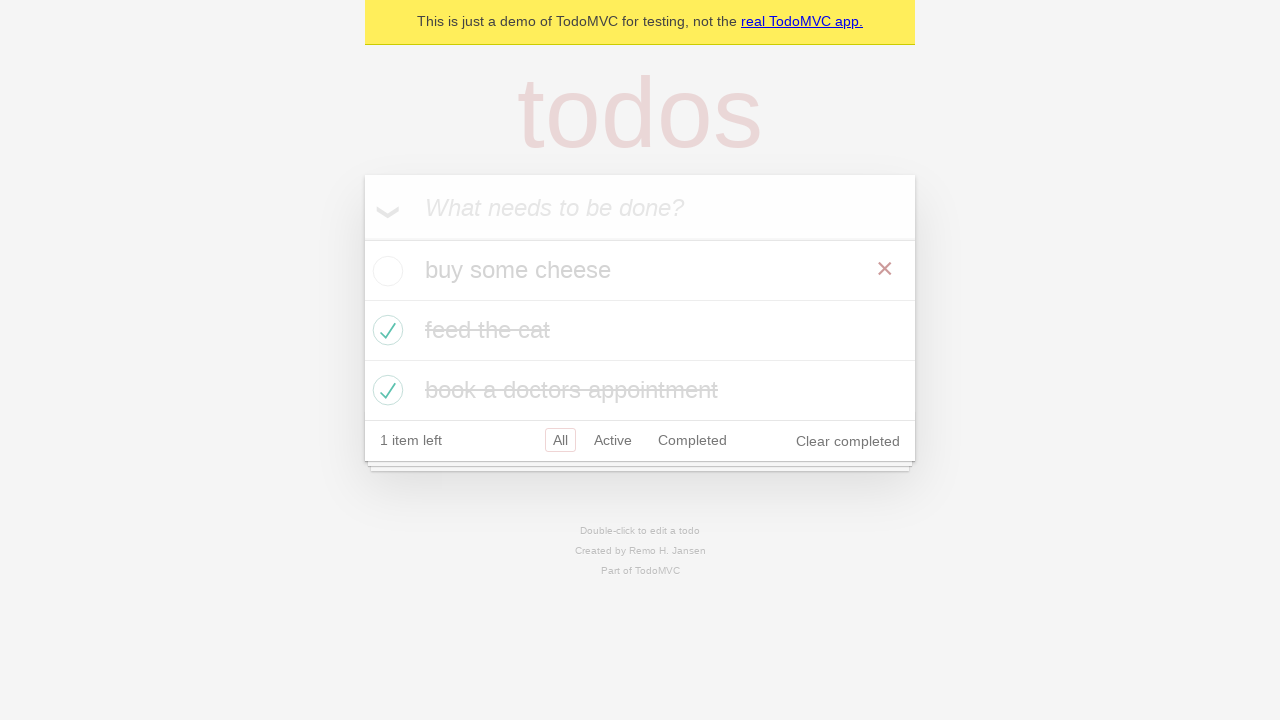

Re-checked the first todo to mark it as complete again at (385, 271) on .todo-list li >> nth=0 >> .toggle
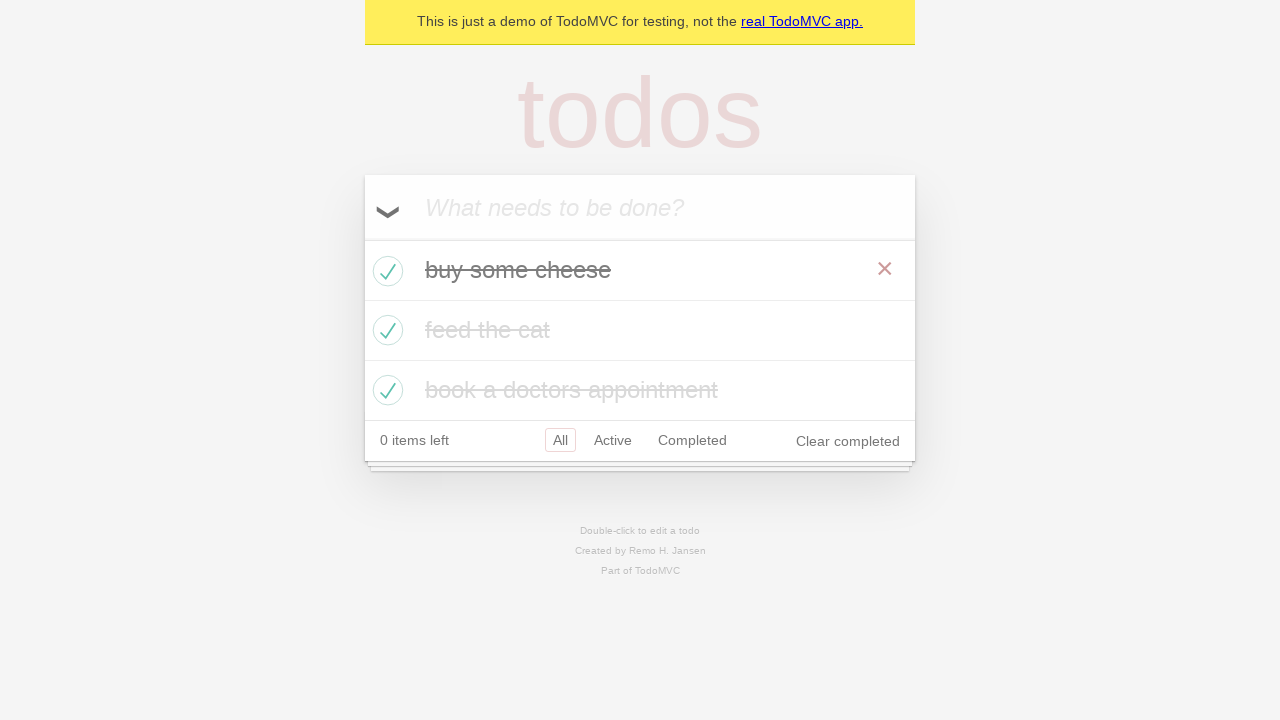

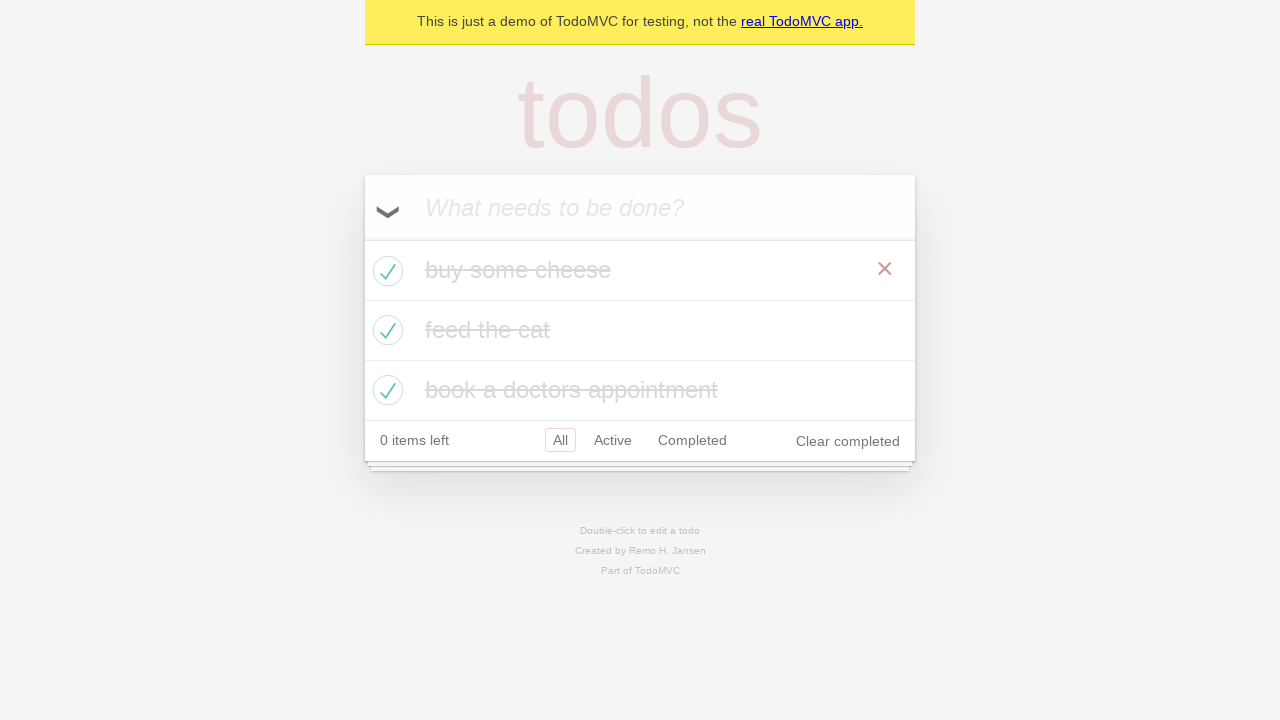